Tests editing a todo item by double-clicking, changing the text, and pressing Enter

Starting URL: https://demo.playwright.dev/todomvc

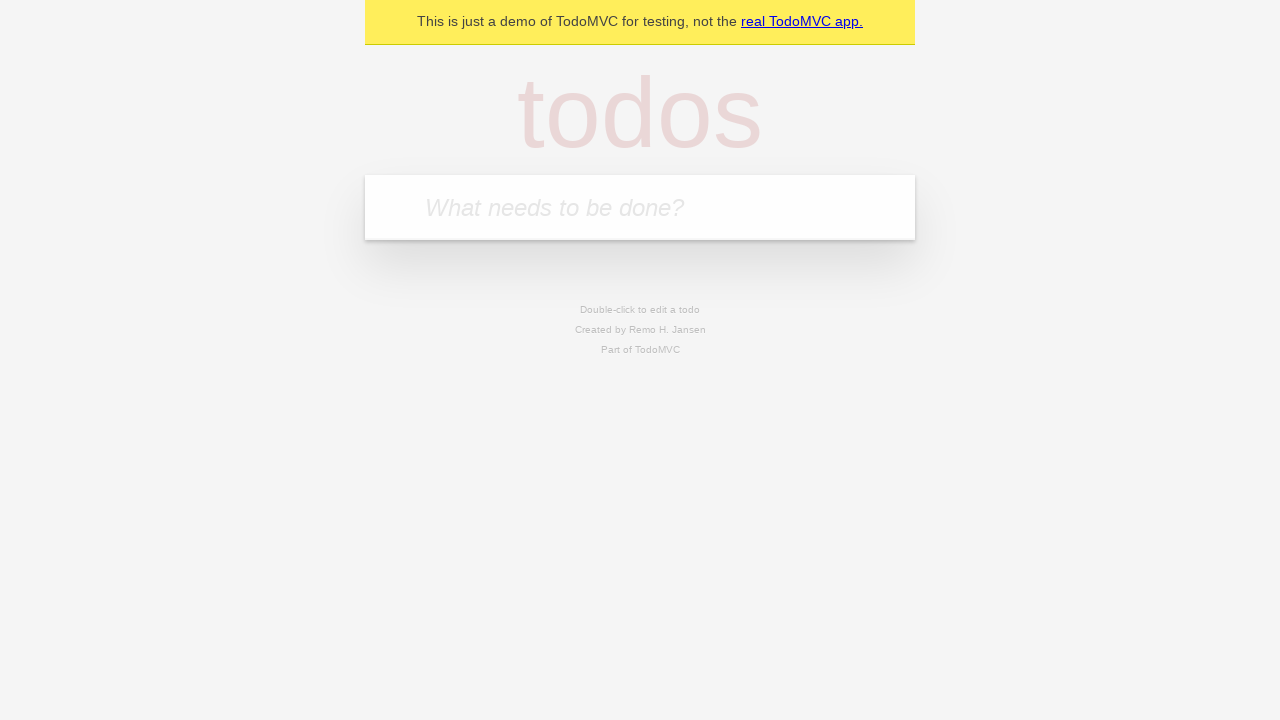

Filled todo input with 'buy some cheese' on internal:attr=[placeholder="What needs to be done?"i]
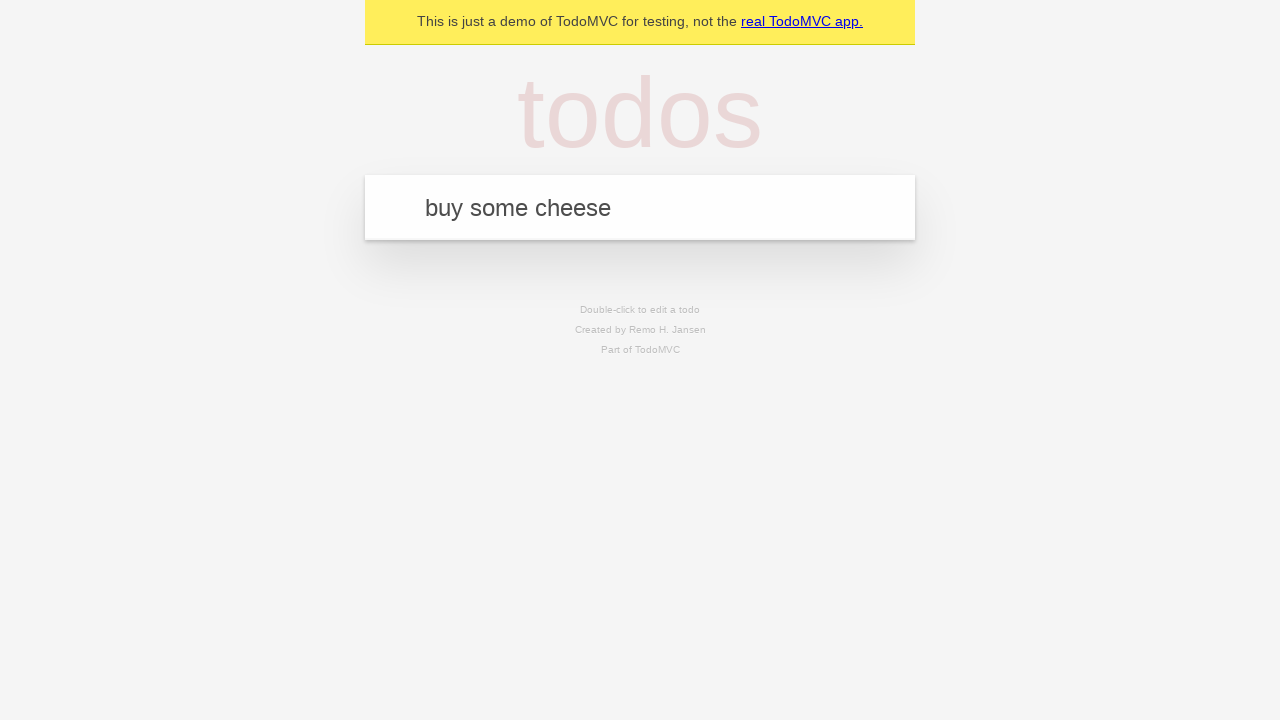

Pressed Enter to add first todo on internal:attr=[placeholder="What needs to be done?"i]
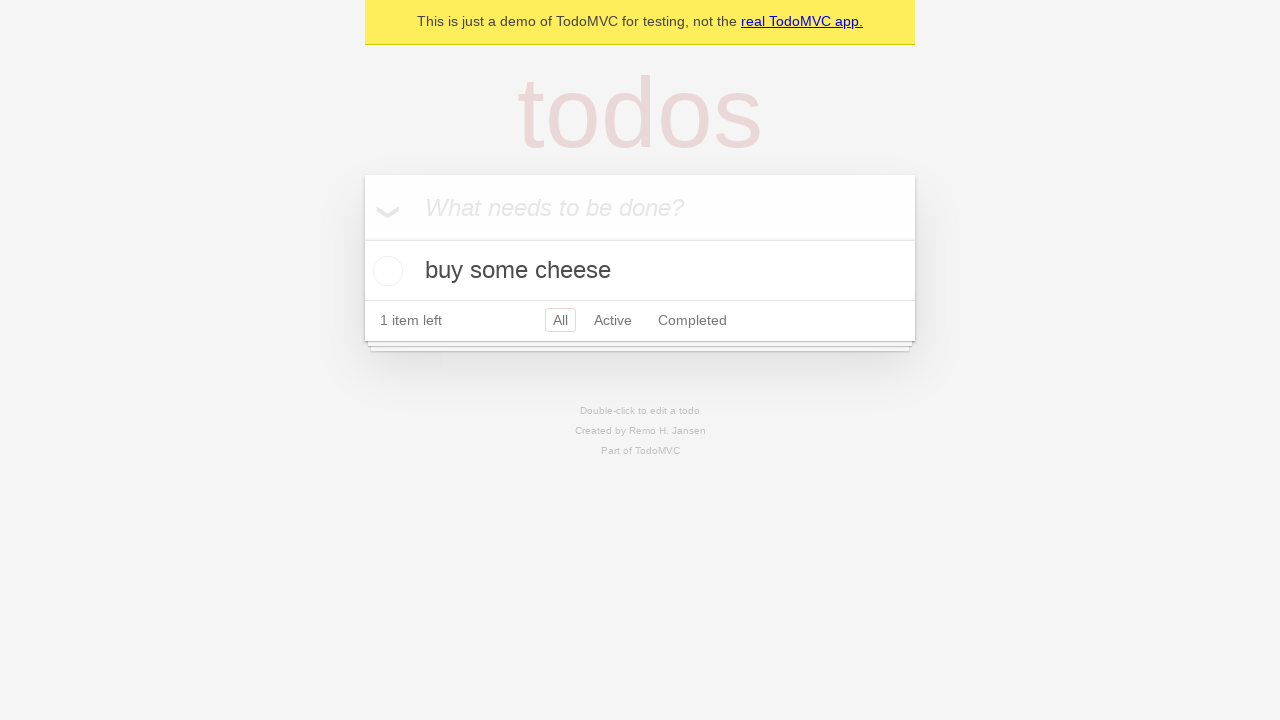

Filled todo input with 'feed the cat' on internal:attr=[placeholder="What needs to be done?"i]
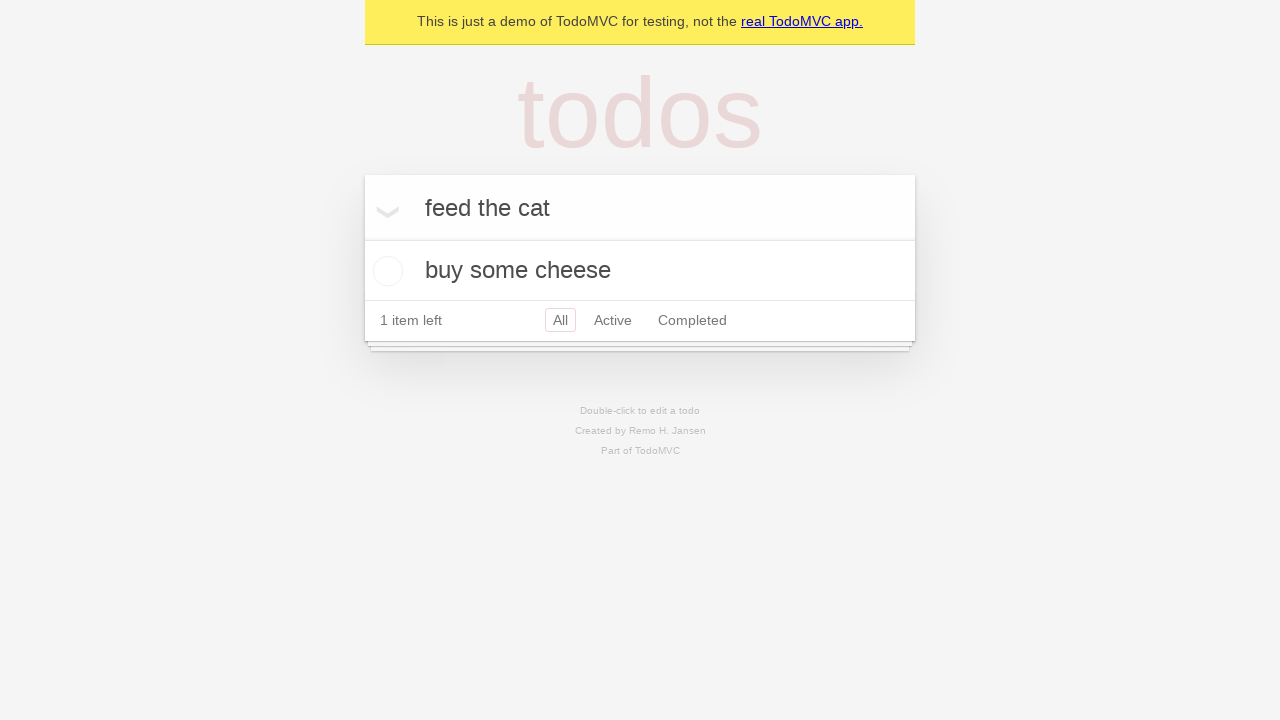

Pressed Enter to add second todo on internal:attr=[placeholder="What needs to be done?"i]
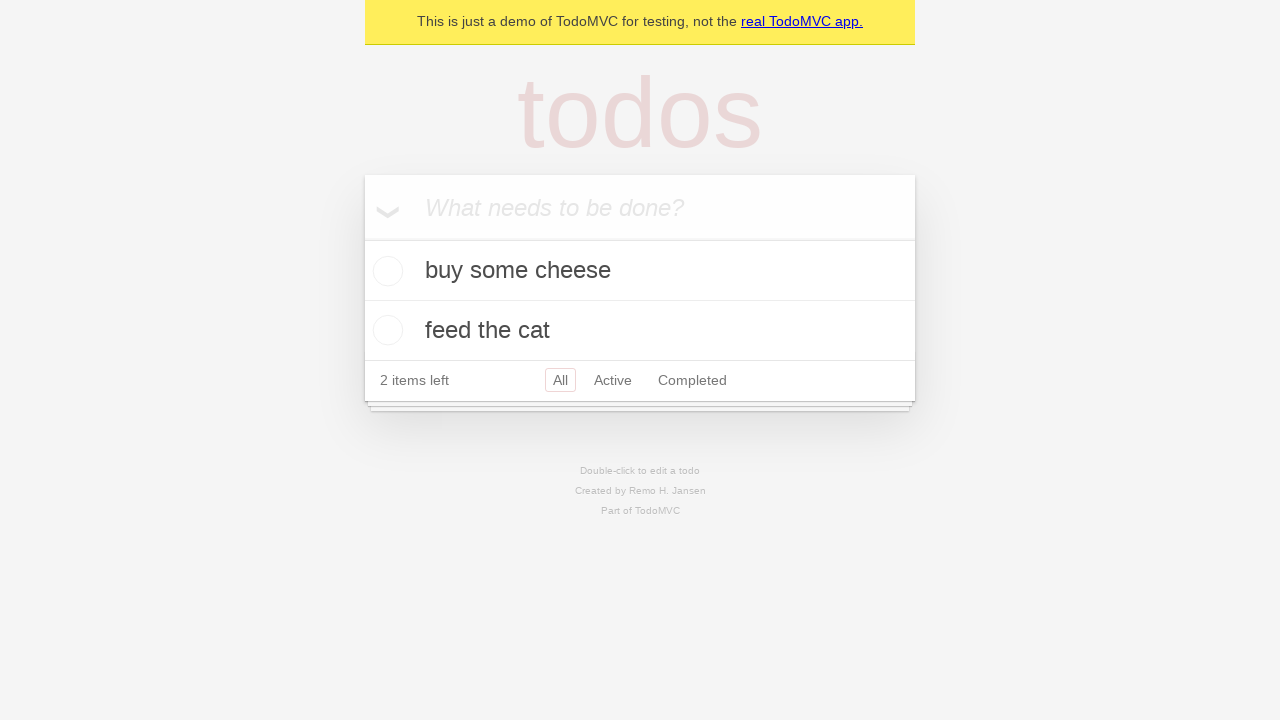

Filled todo input with 'book a doctors appointment' on internal:attr=[placeholder="What needs to be done?"i]
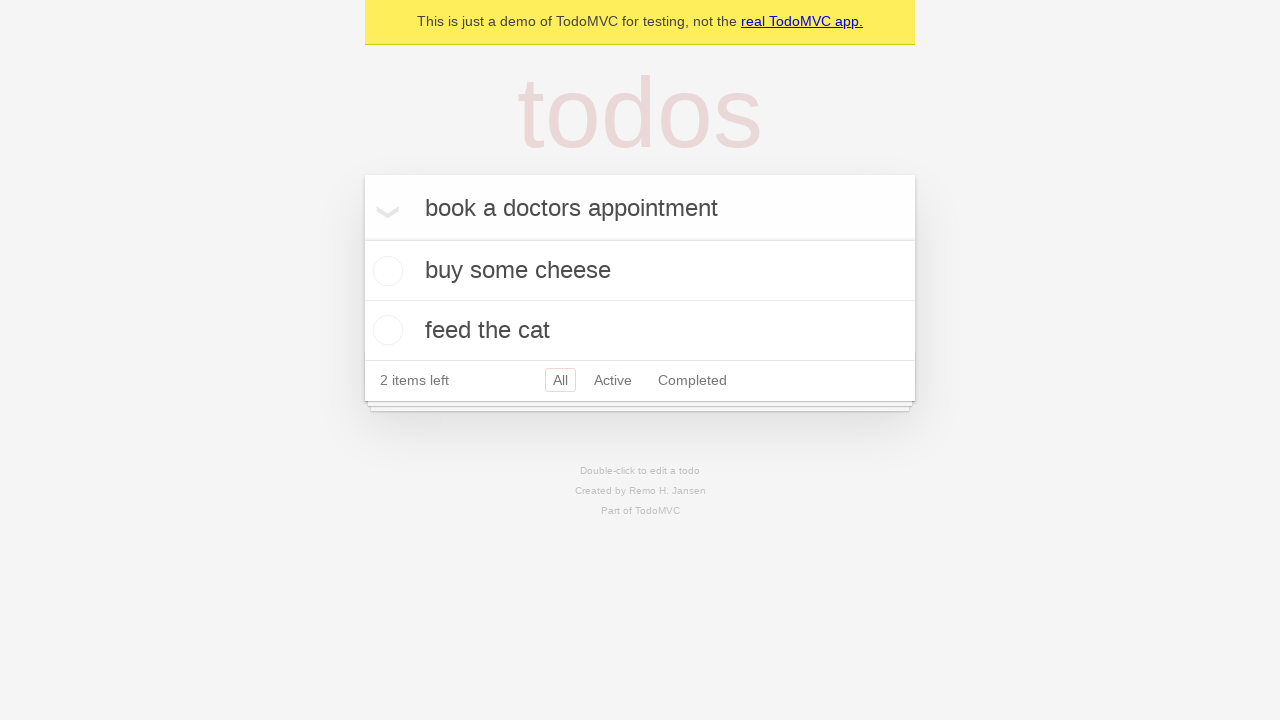

Pressed Enter to add third todo on internal:attr=[placeholder="What needs to be done?"i]
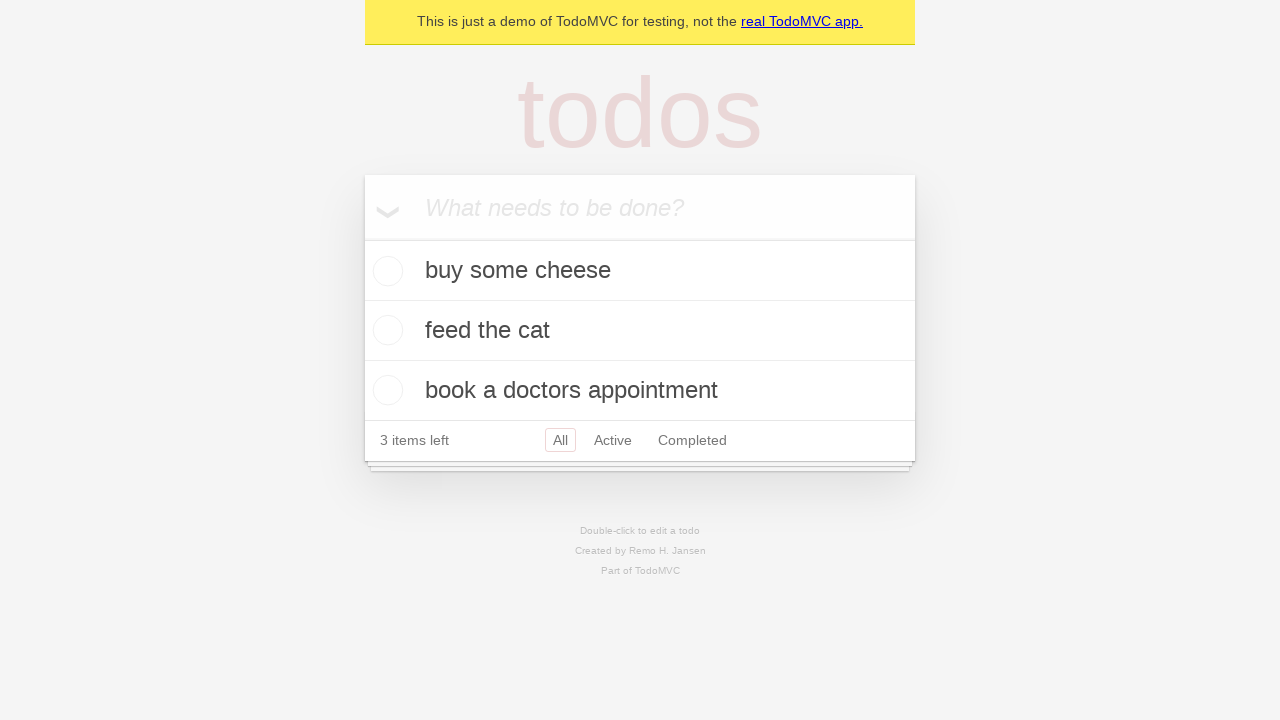

Verified all 3 todo items are loaded
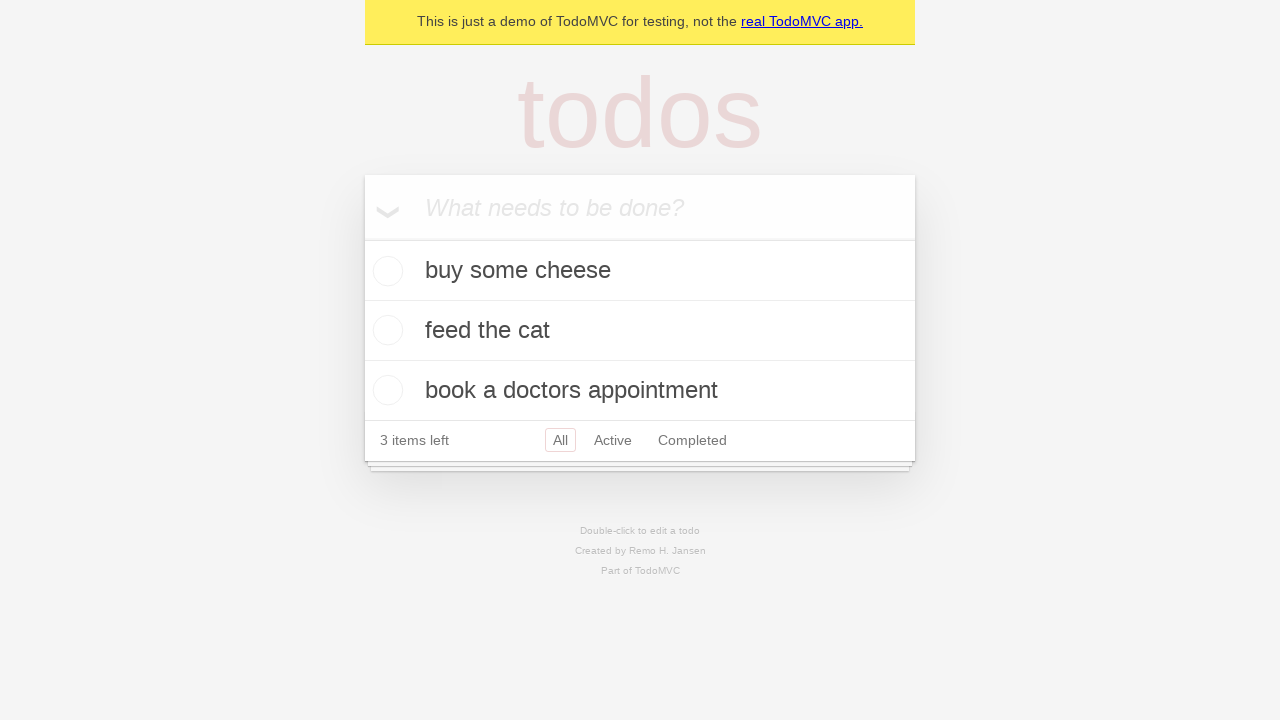

Double-clicked second todo item to enter edit mode at (640, 331) on internal:testid=[data-testid="todo-item"s] >> nth=1
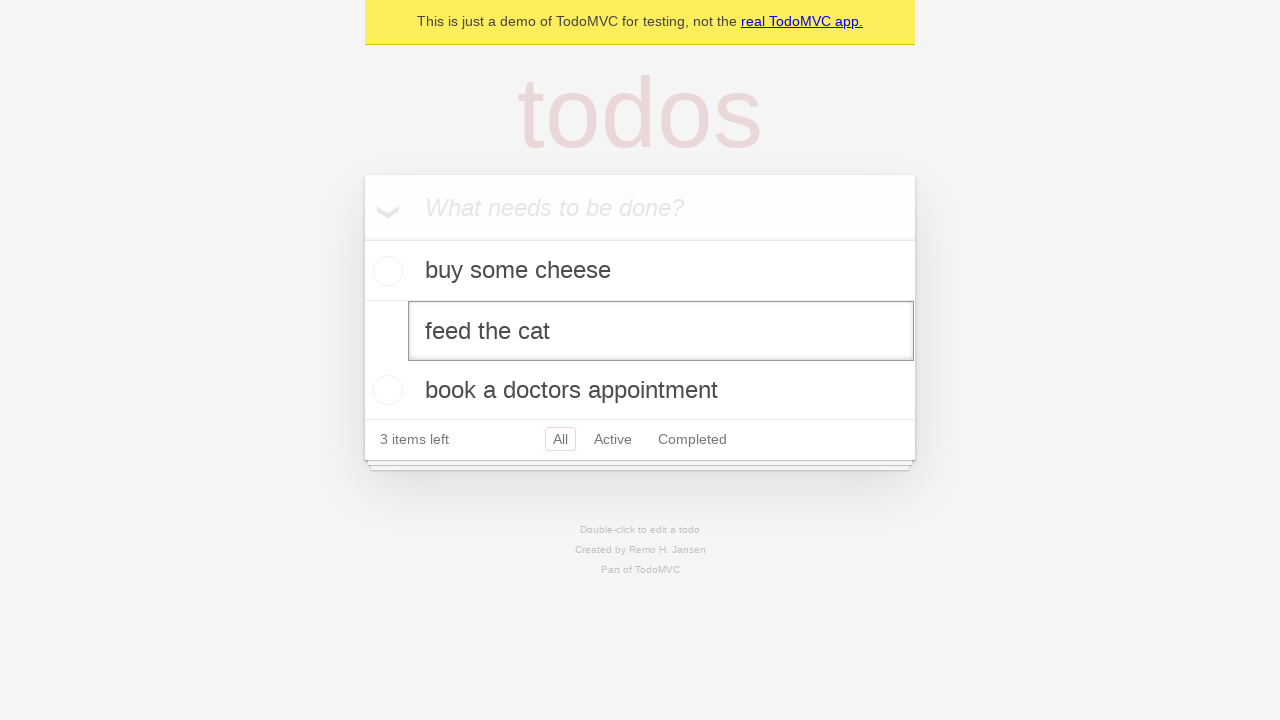

Changed todo text to 'buy some sausages' on internal:testid=[data-testid="todo-item"s] >> nth=1 >> internal:role=textbox[nam
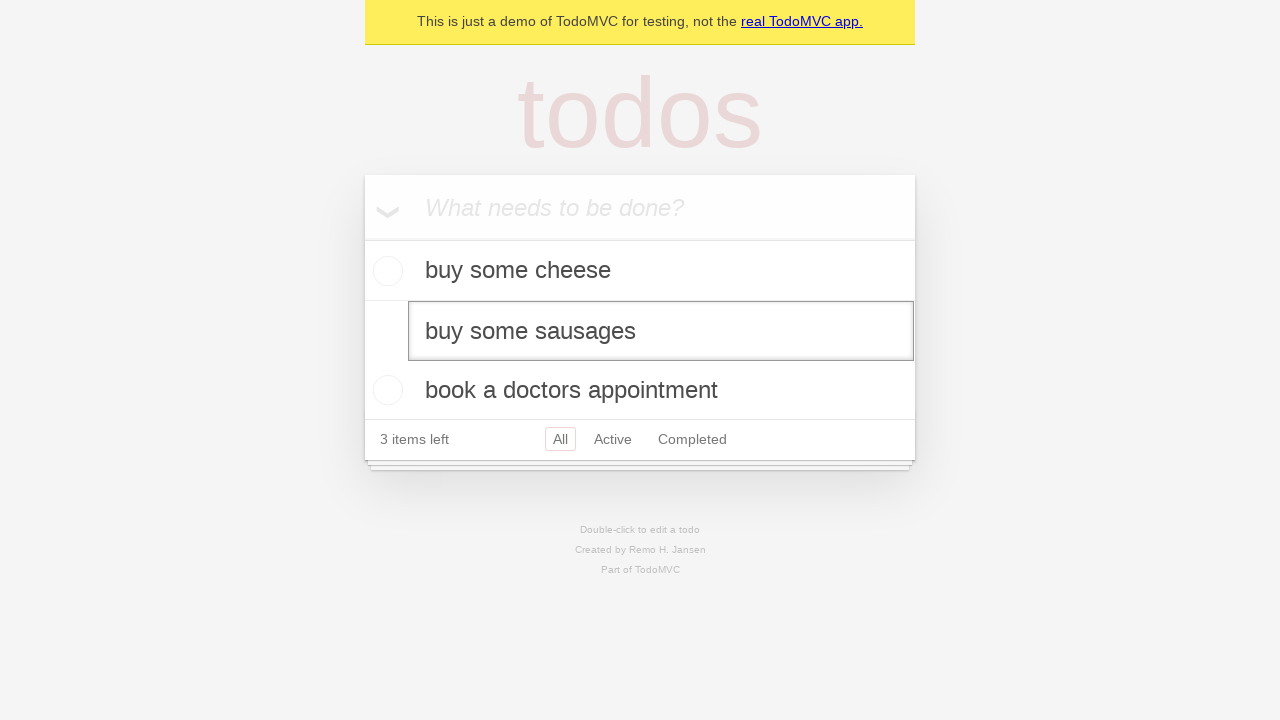

Pressed Enter to confirm todo edit on internal:testid=[data-testid="todo-item"s] >> nth=1 >> internal:role=textbox[nam
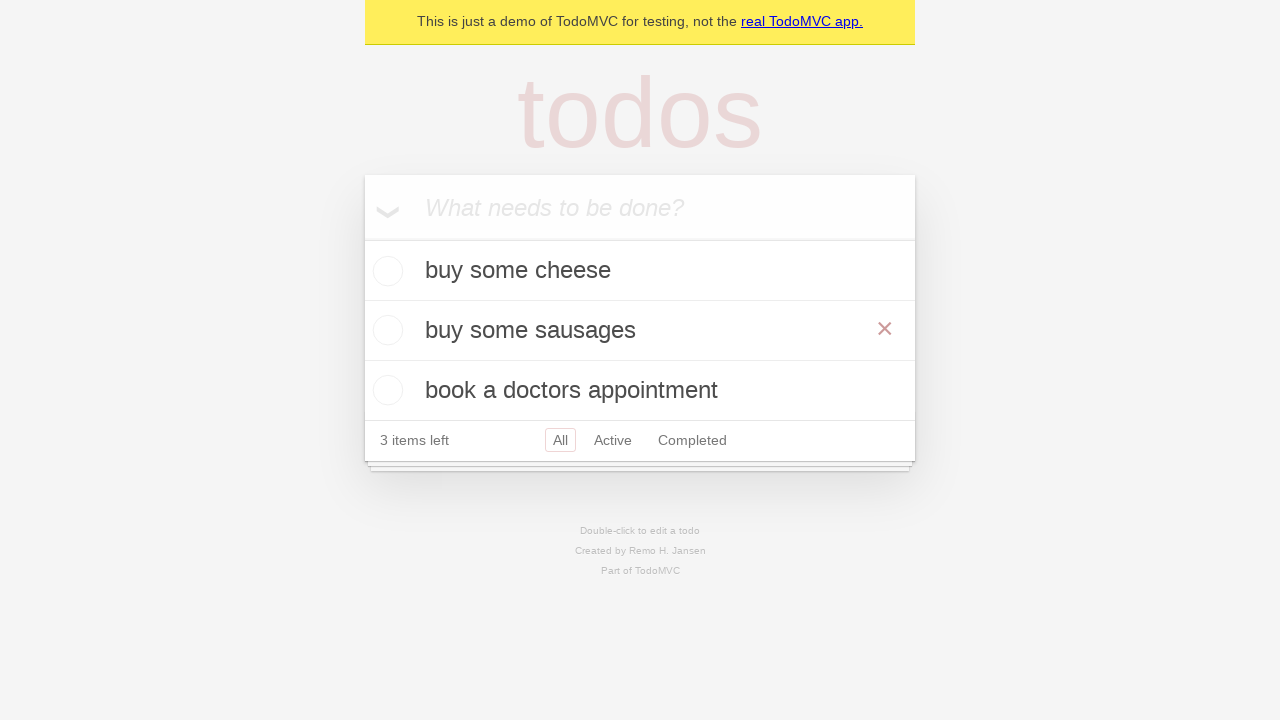

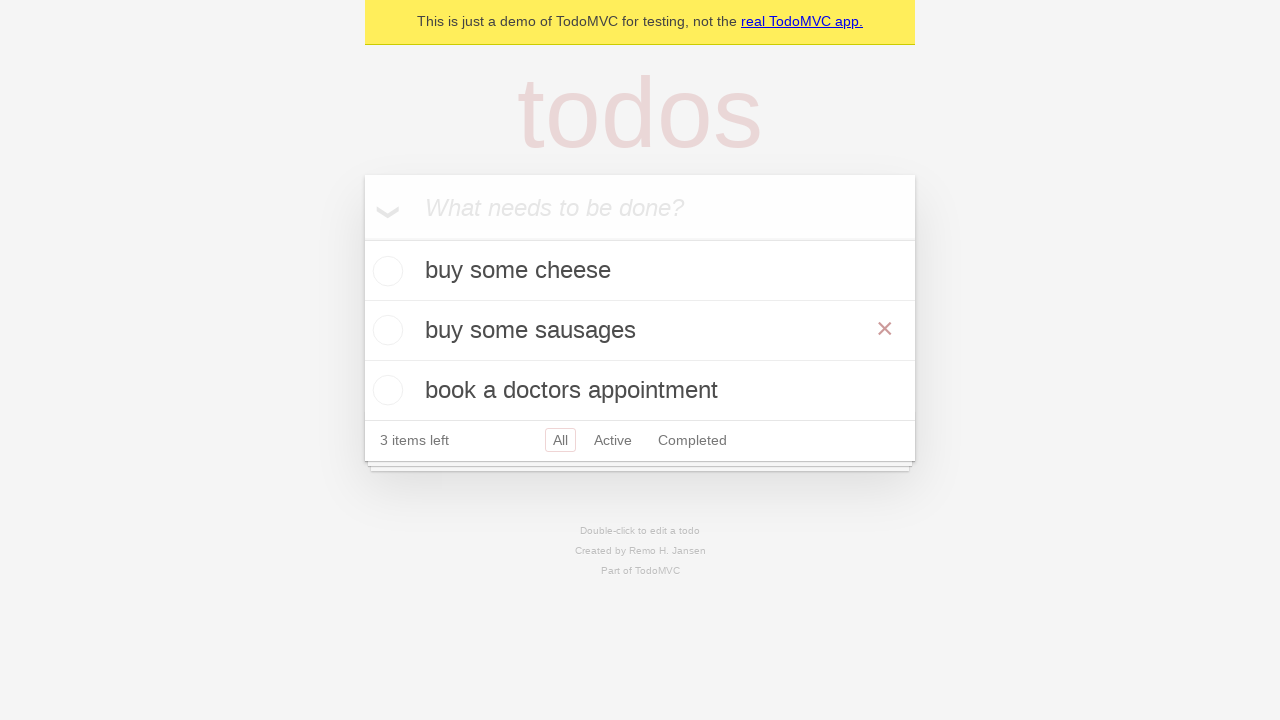